Tests right-click context menu functionality by performing a context click on a sidebar element

Starting URL: http://jqueryui.com/

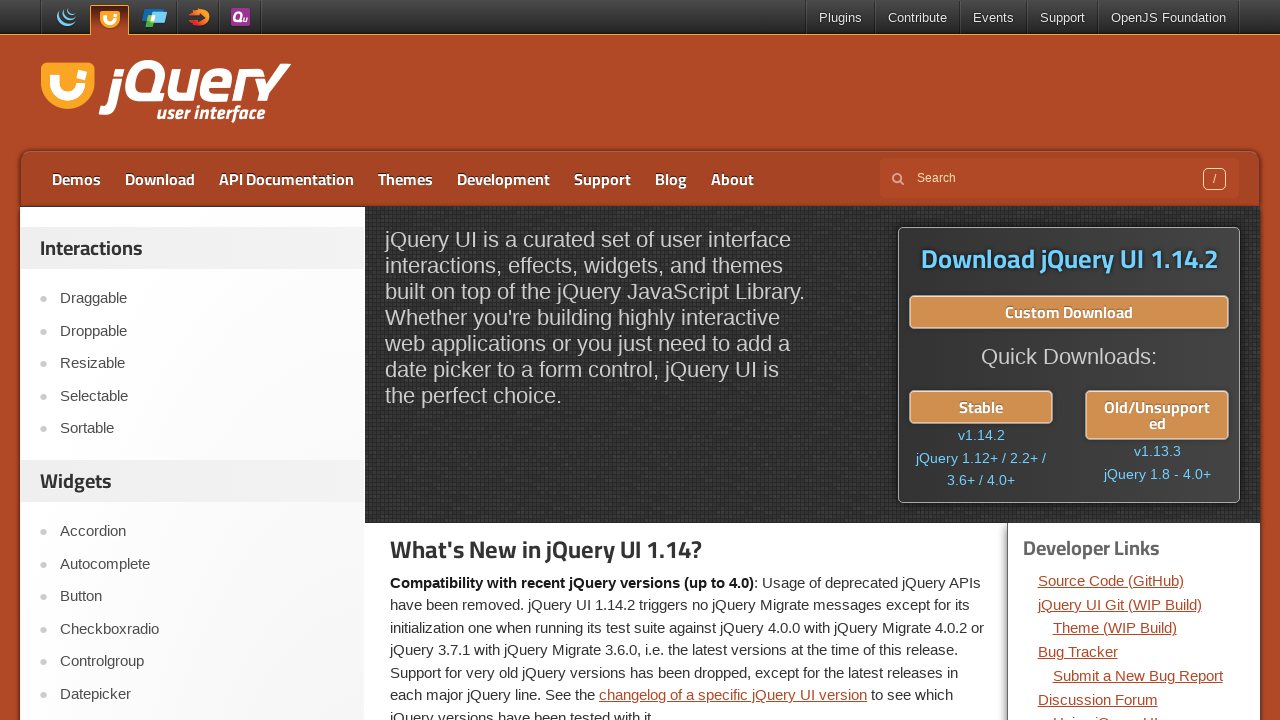

Right-clicked on the fourth sidebar menu item to open context menu at (202, 396) on #sidebar aside:first-of-type ul li:nth-child(4) a
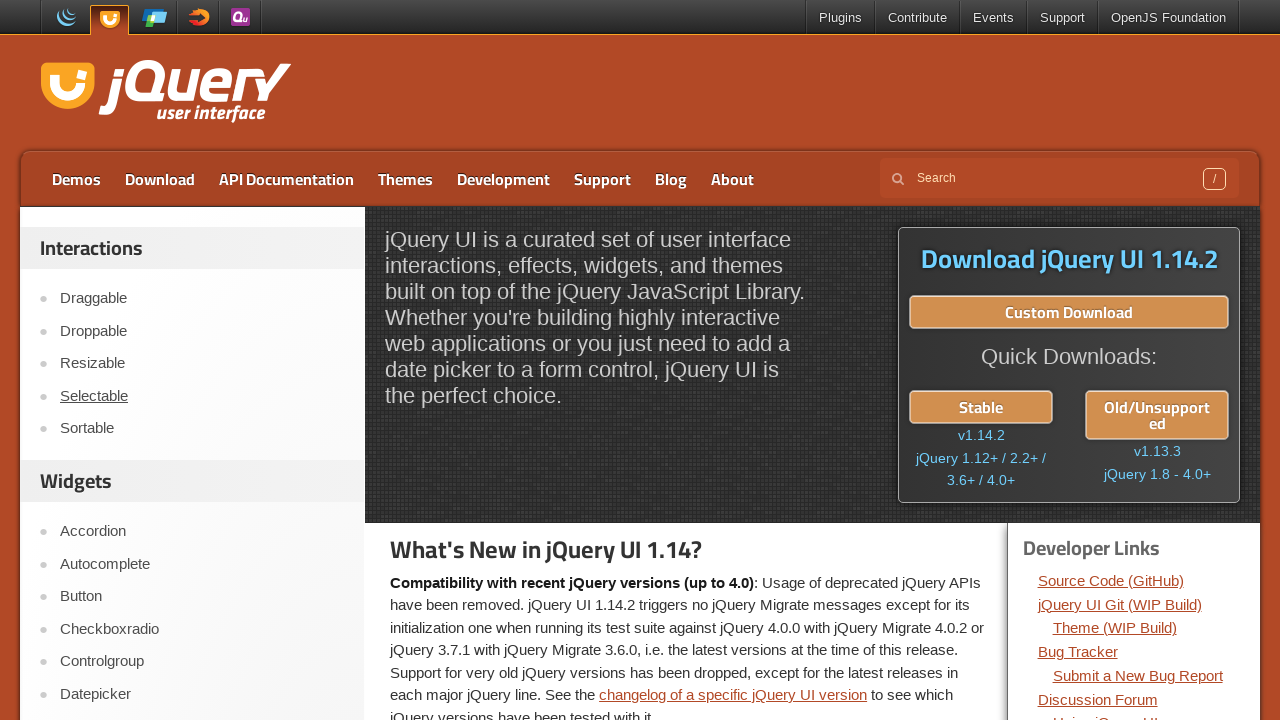

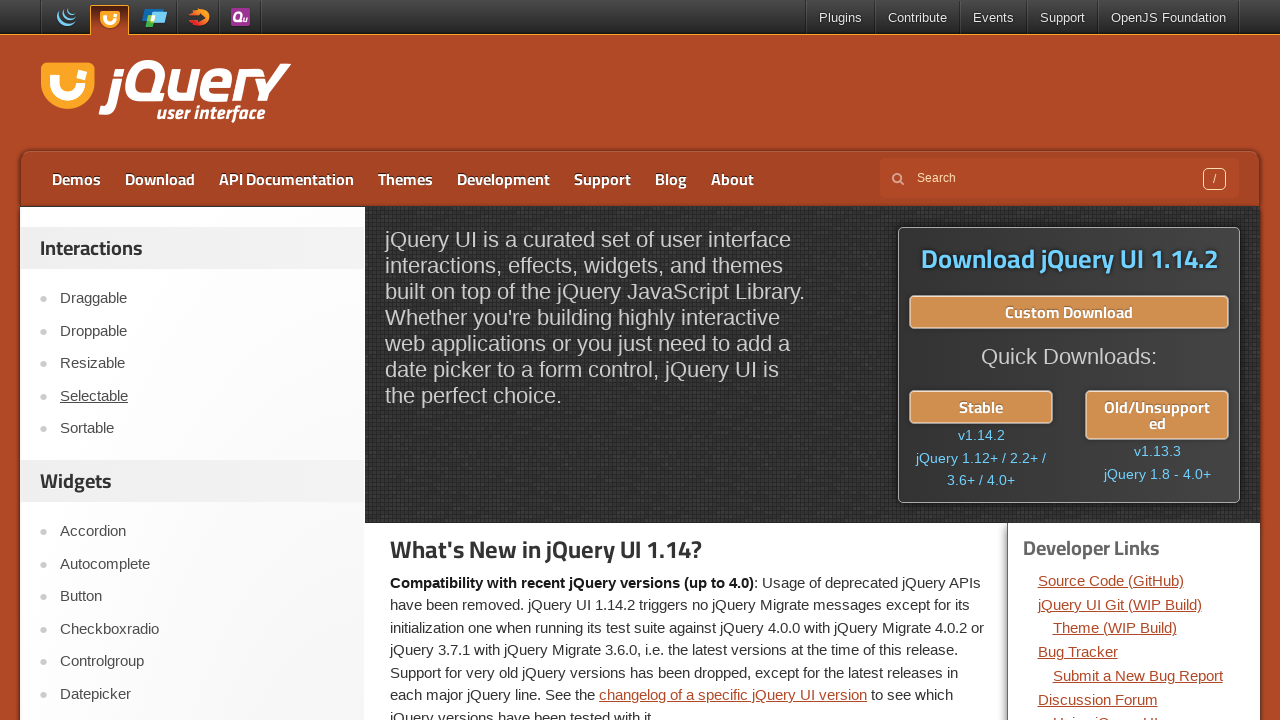